Tests that the clear completed button is displayed after adding a todo item

Starting URL: https://todomvc.com/examples/angular/dist/browser/#/all

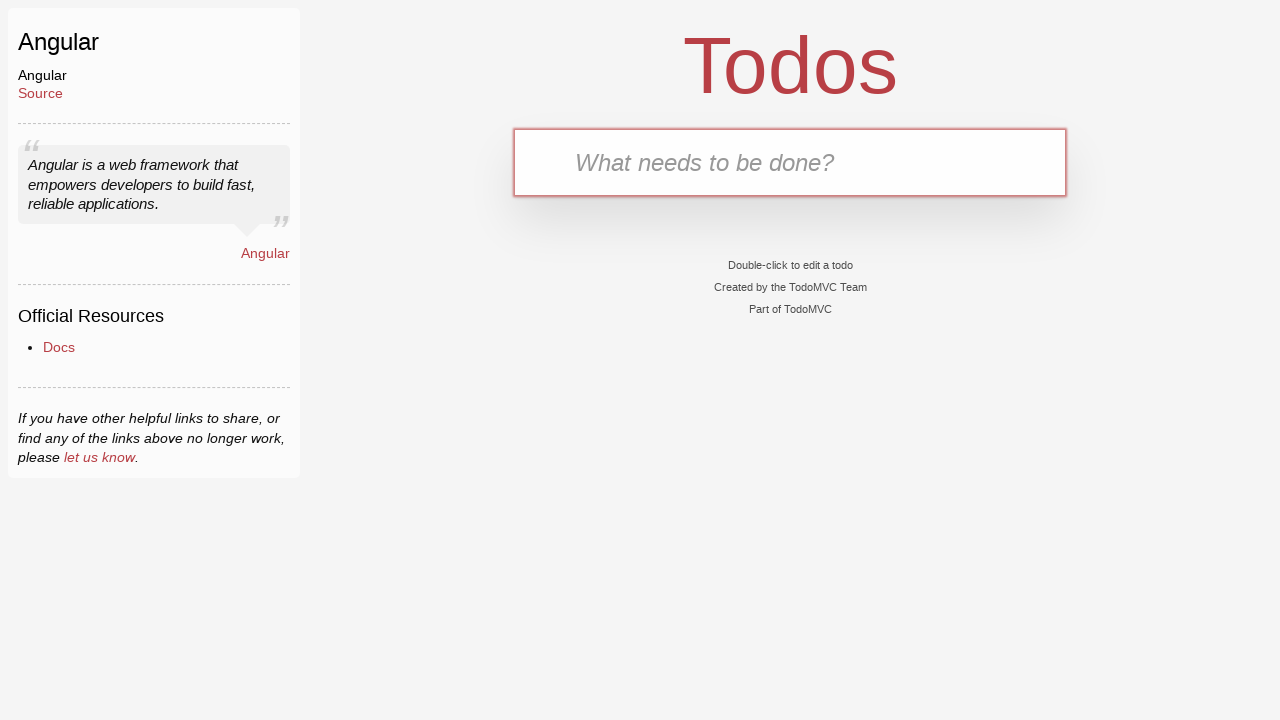

Clicked on the new todo input field at (790, 162) on .new-todo
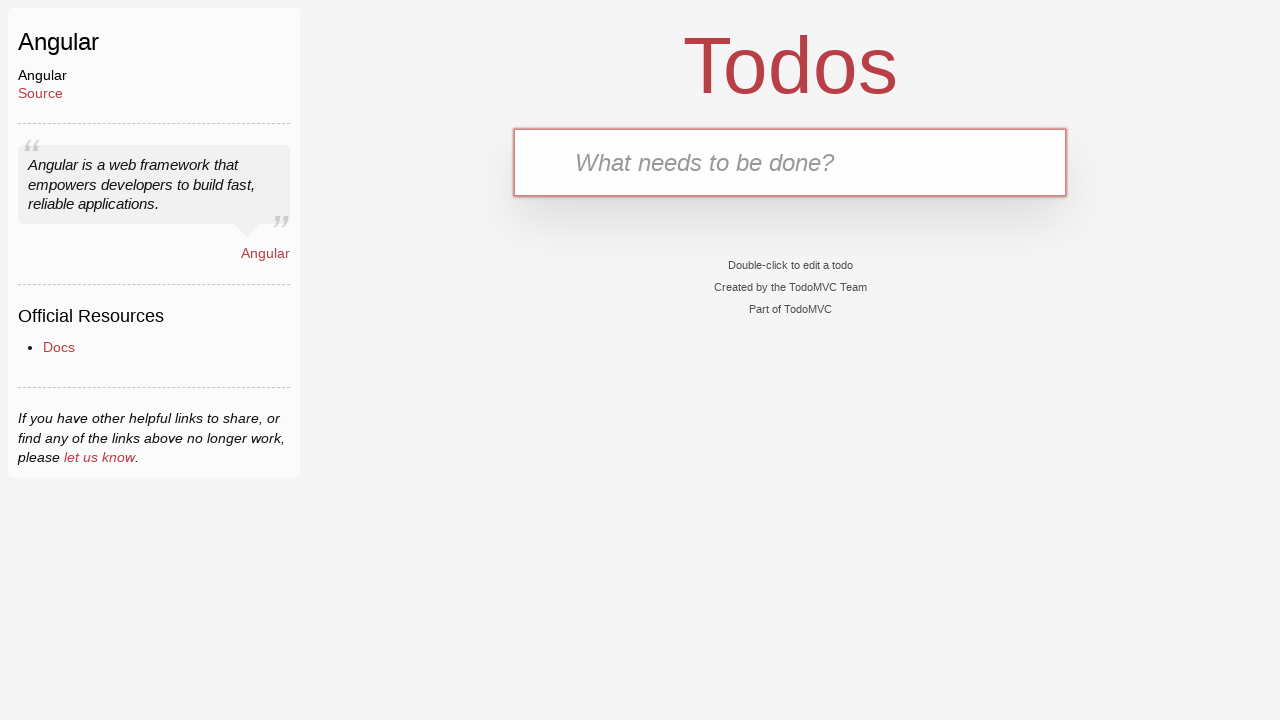

Filled new todo input with 'buy milk' on .new-todo
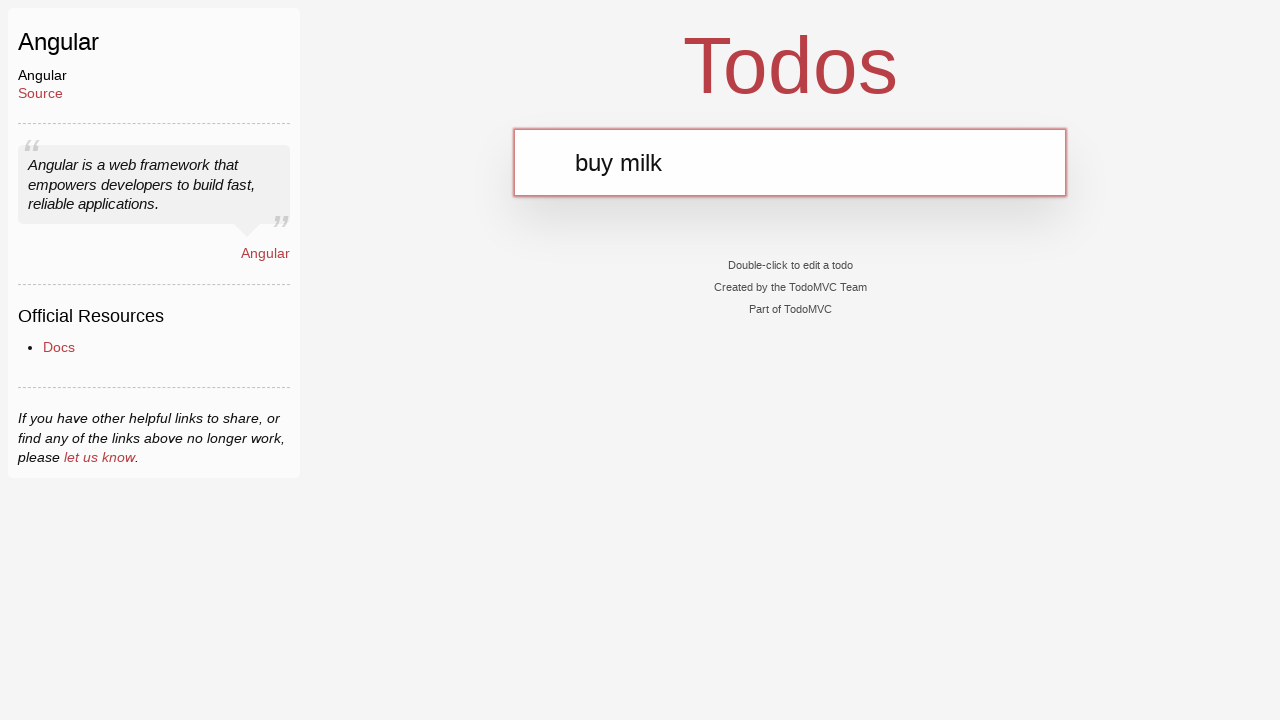

Pressed Enter to add the todo item on .new-todo
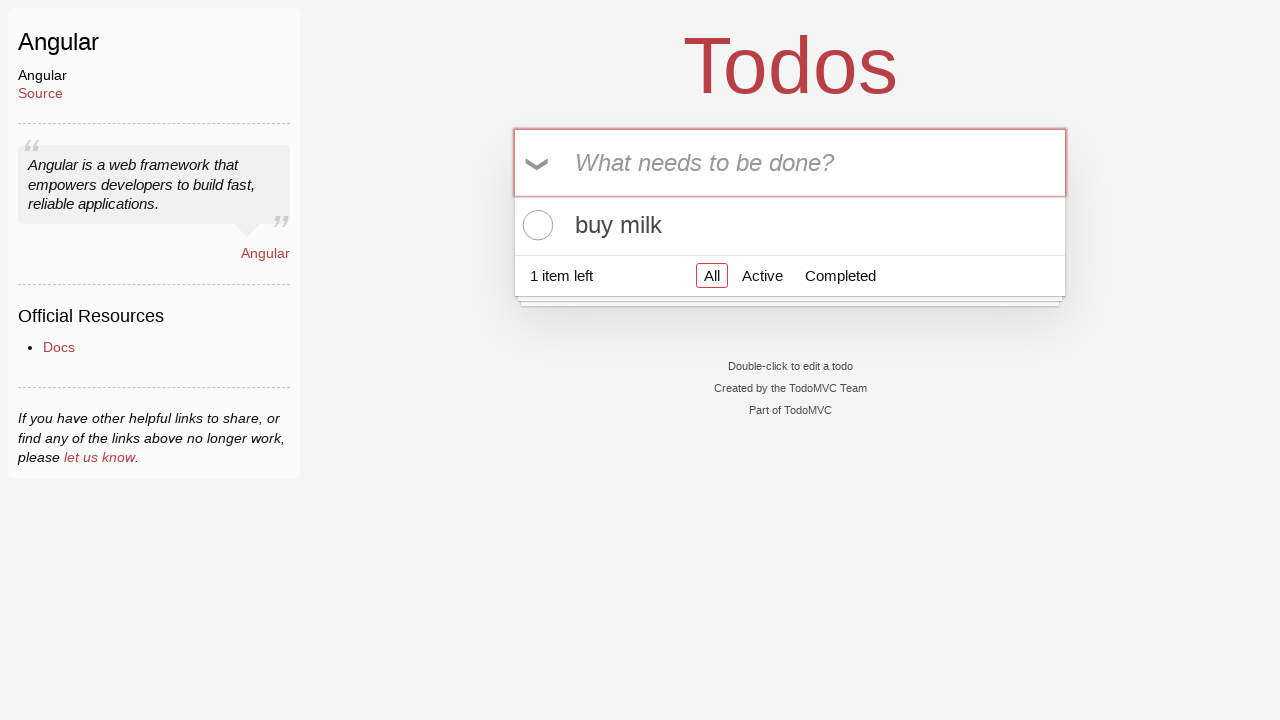

Todo item appeared in the list
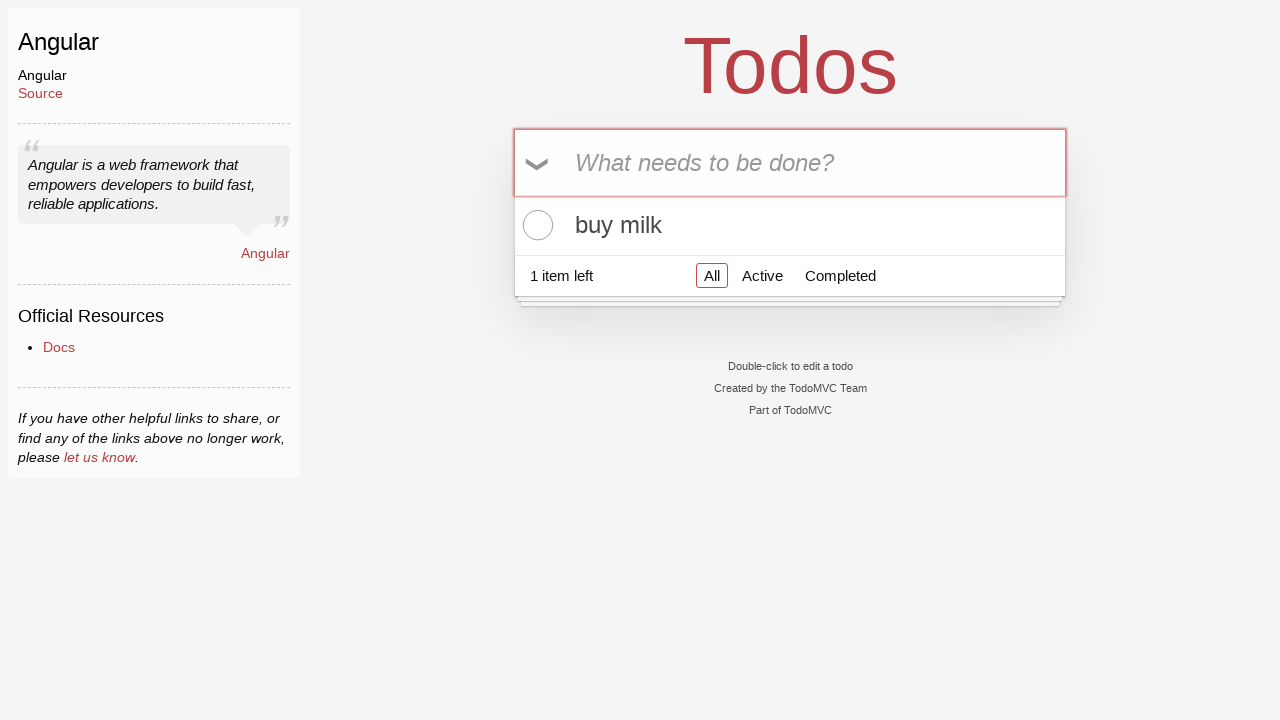

Waited for UI to update
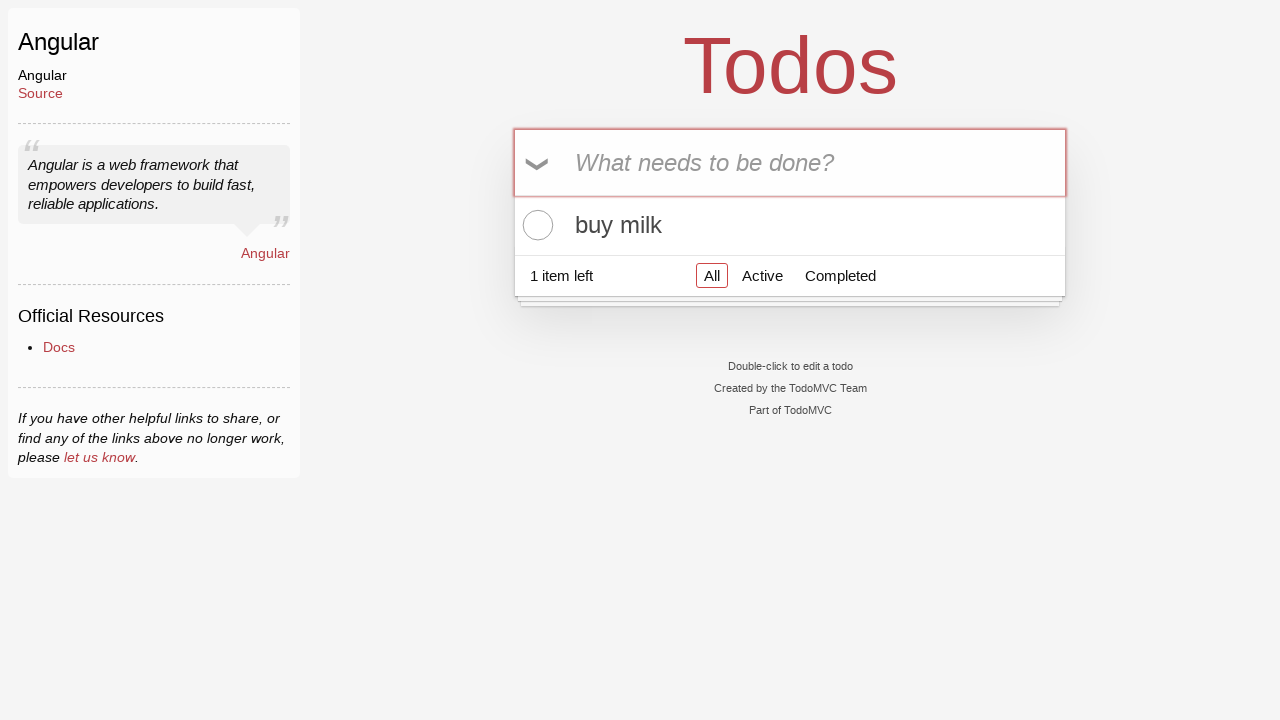

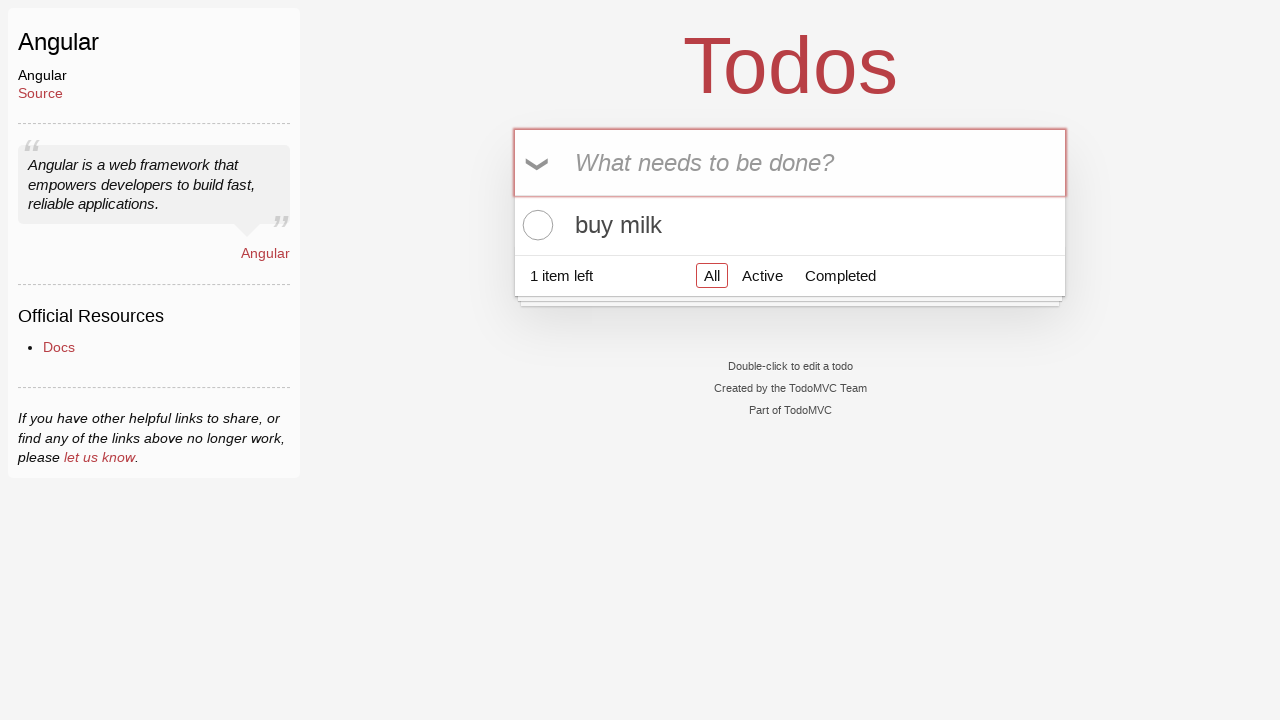